Validates the Cases navigation link is present and clickable, navigating to the cases section

Starting URL: https://websitesdemos-4baf7.web.app/

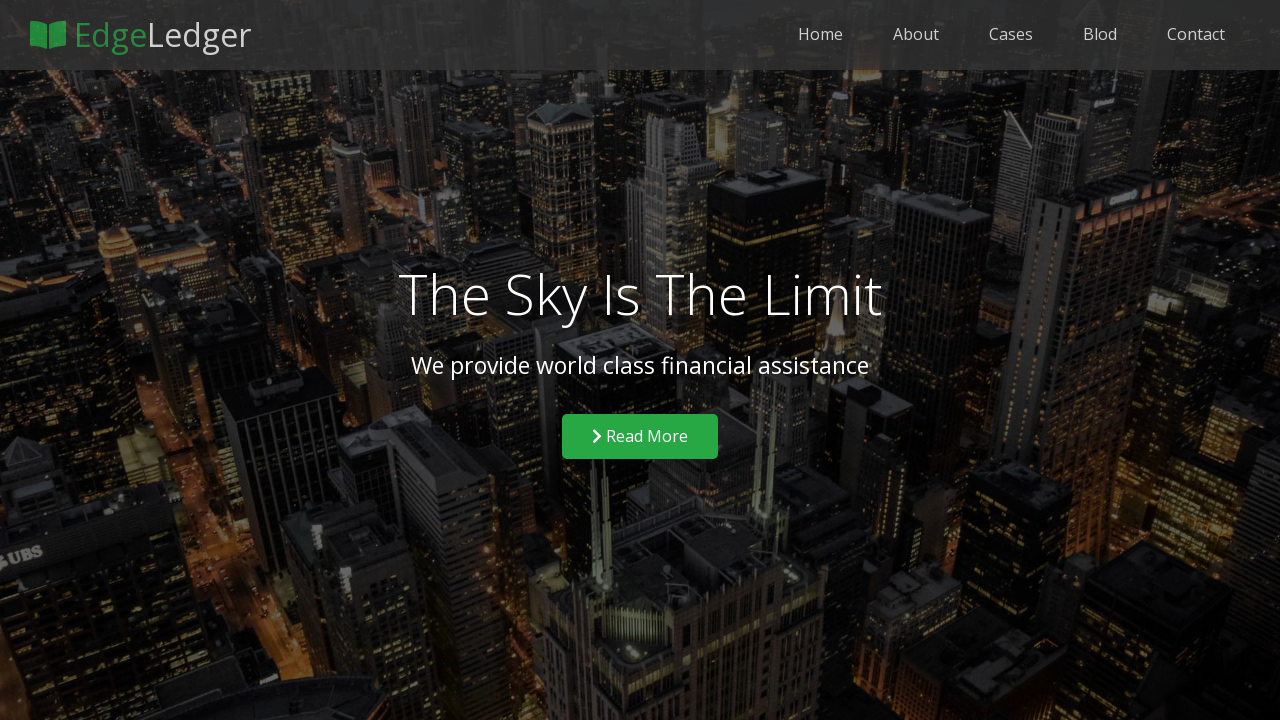

Waited for Cases navigation link to be displayed
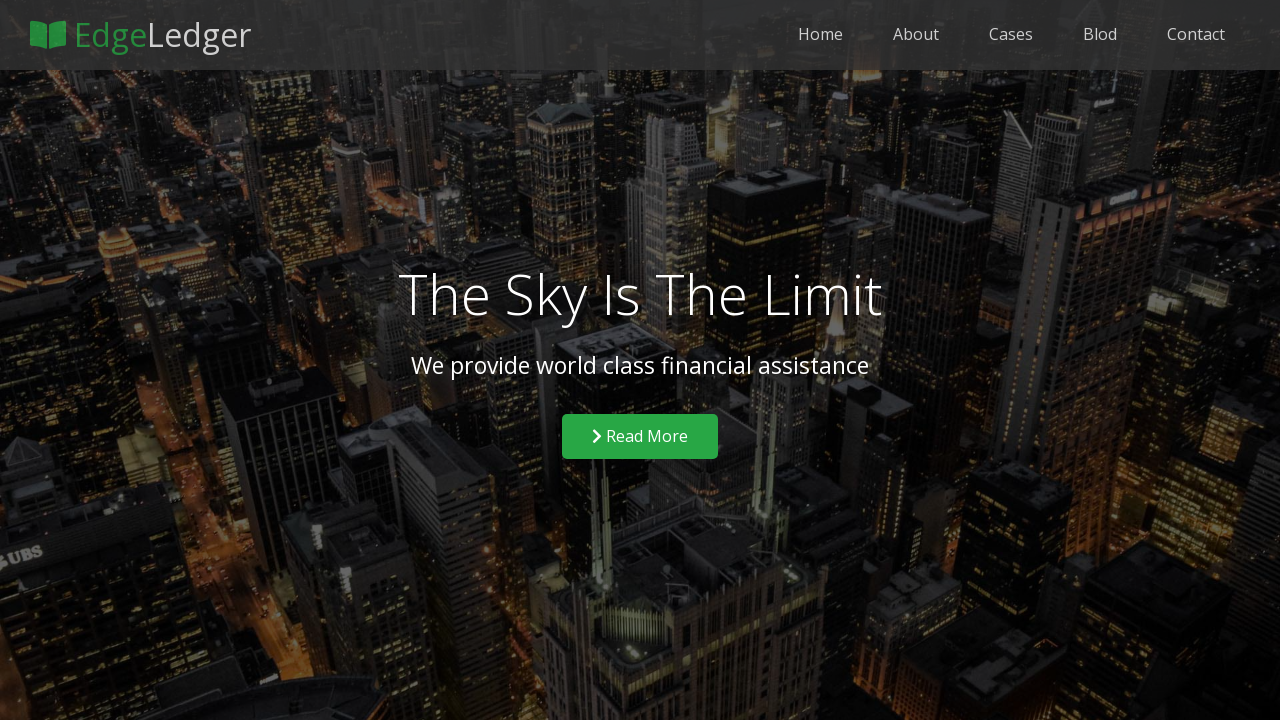

Clicked Cases navigation link at (1011, 34) on text=Cases
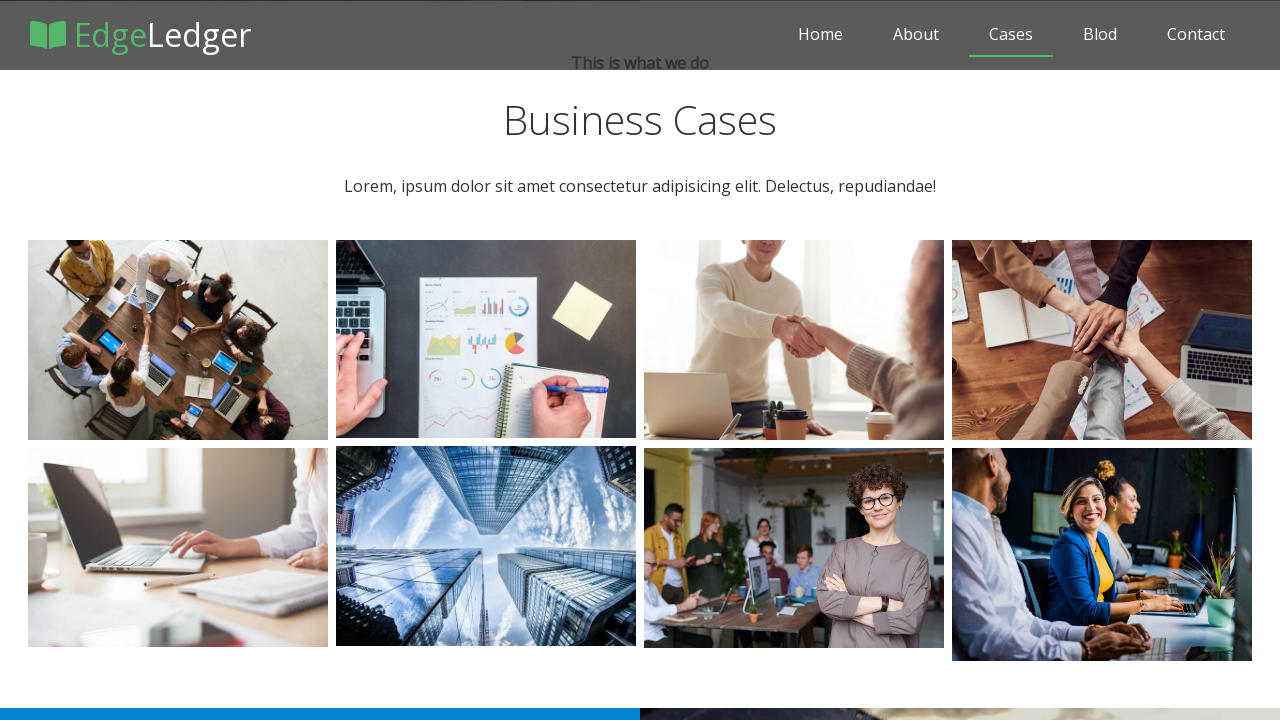

Navigation to cases section completed - URL updated to #cases
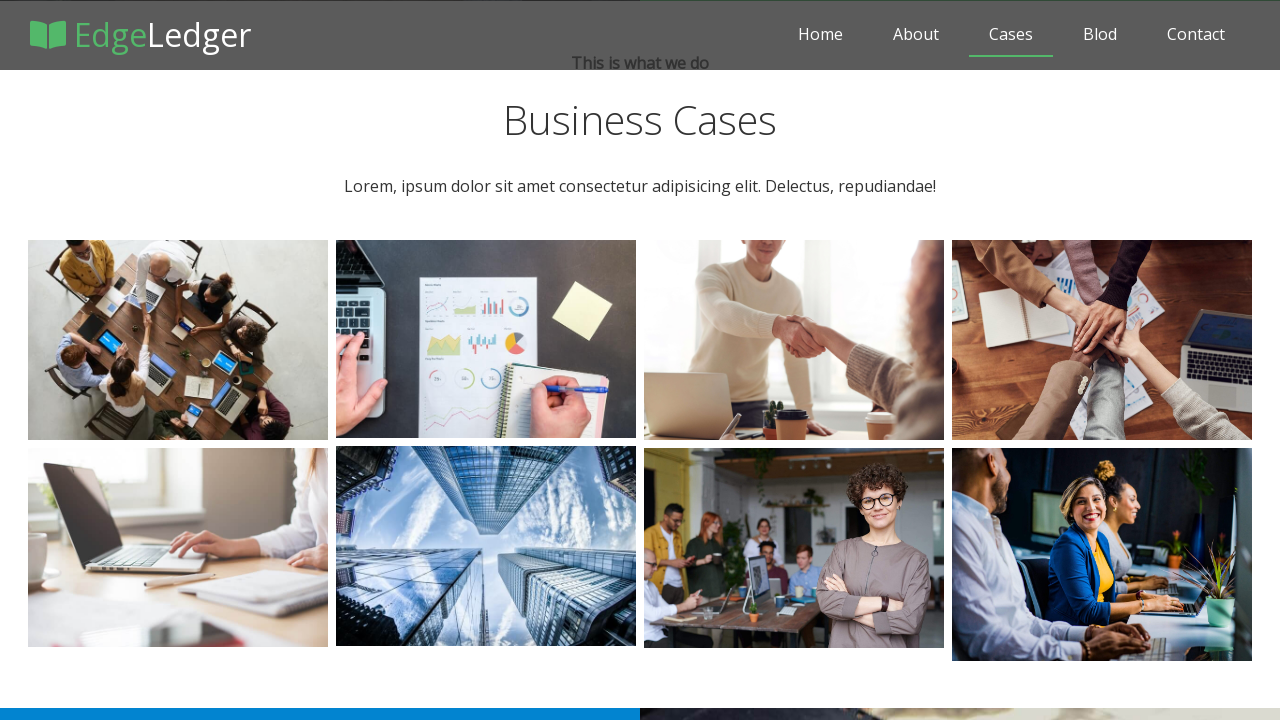

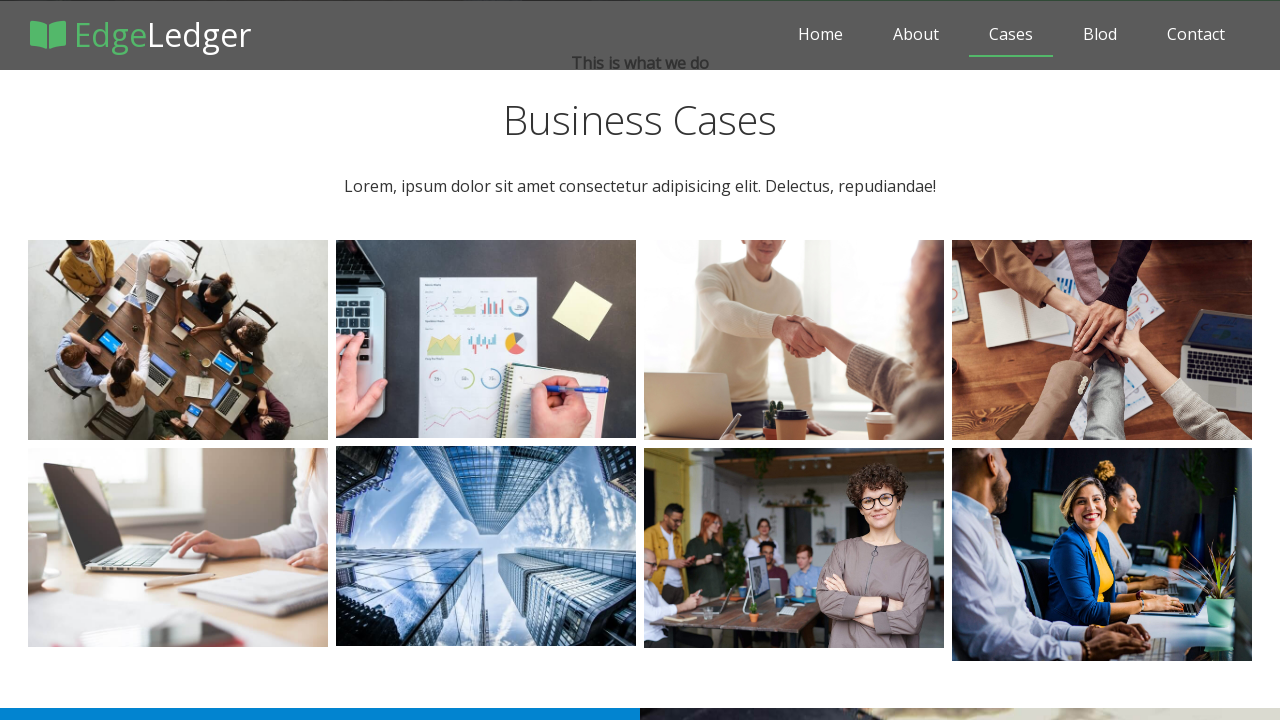